Tests clicking the adder button using XPath selector and verifying the red box appears

Starting URL: https://www.selenium.dev/selenium/web/dynamic.html

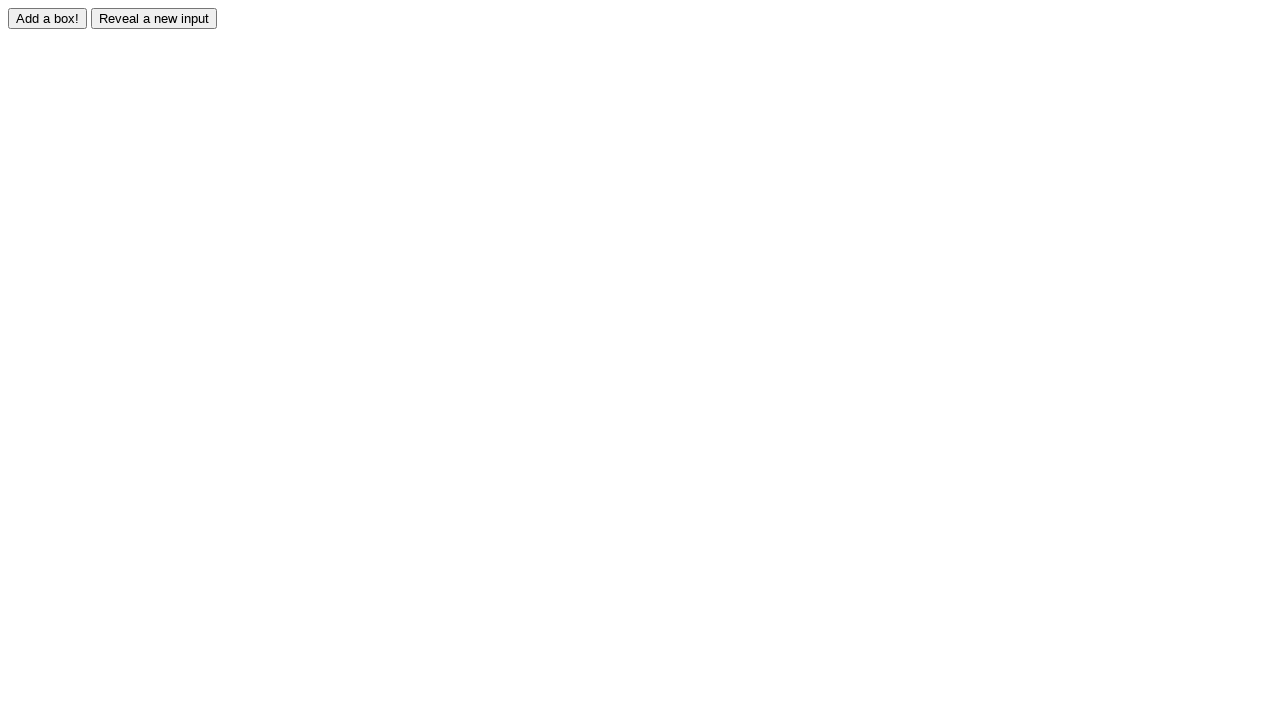

Navigated to dynamic.html test page
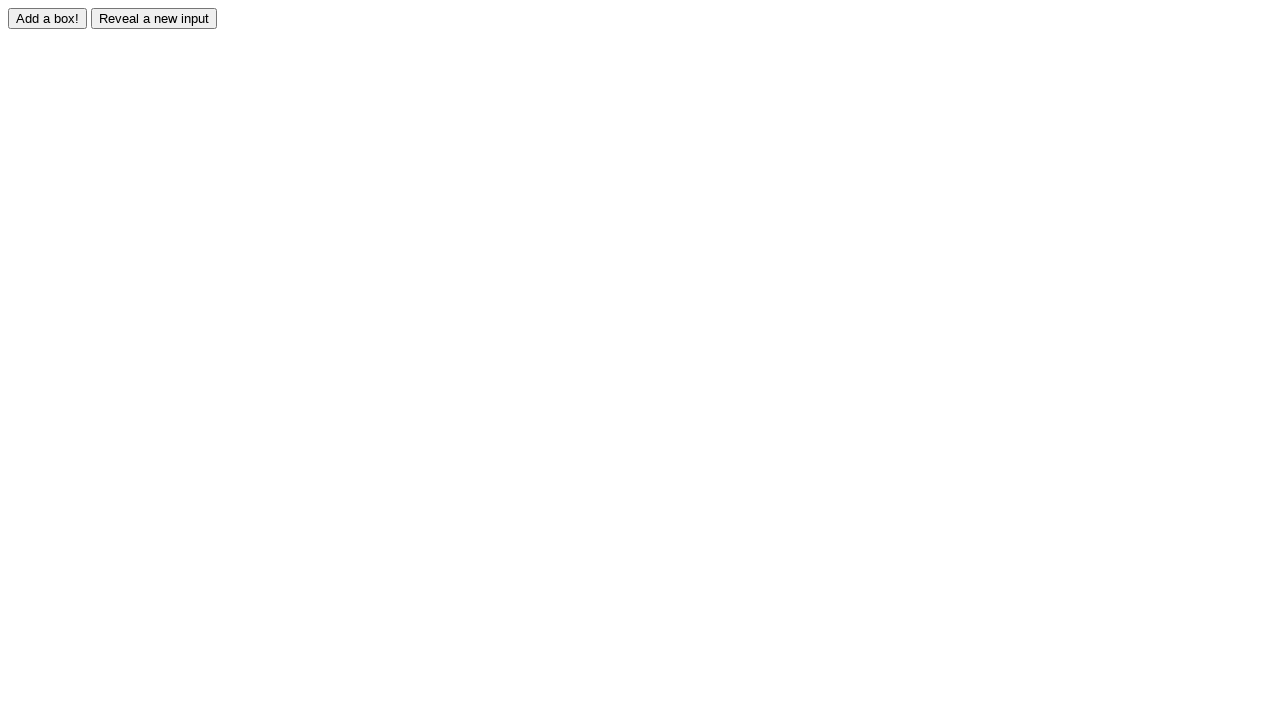

Clicked the adder button using XPath selector at (48, 18) on xpath=//body//input[@id='adder']
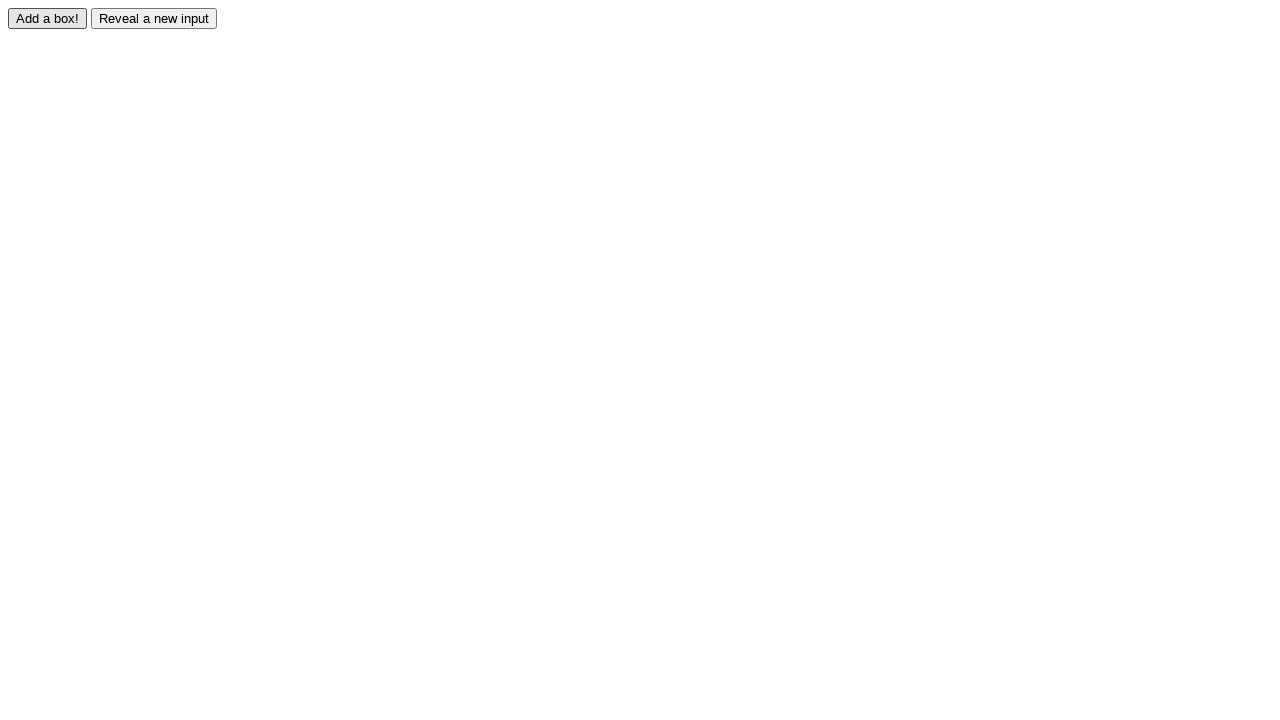

Red box appeared and became visible
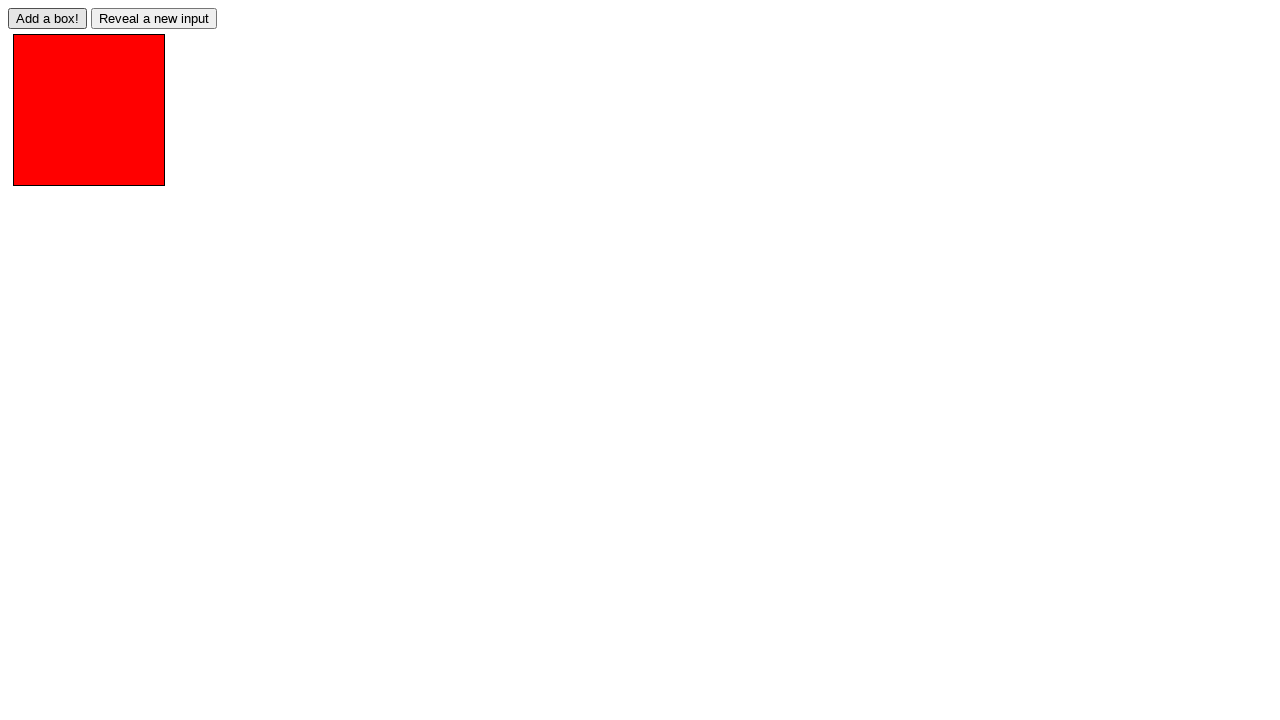

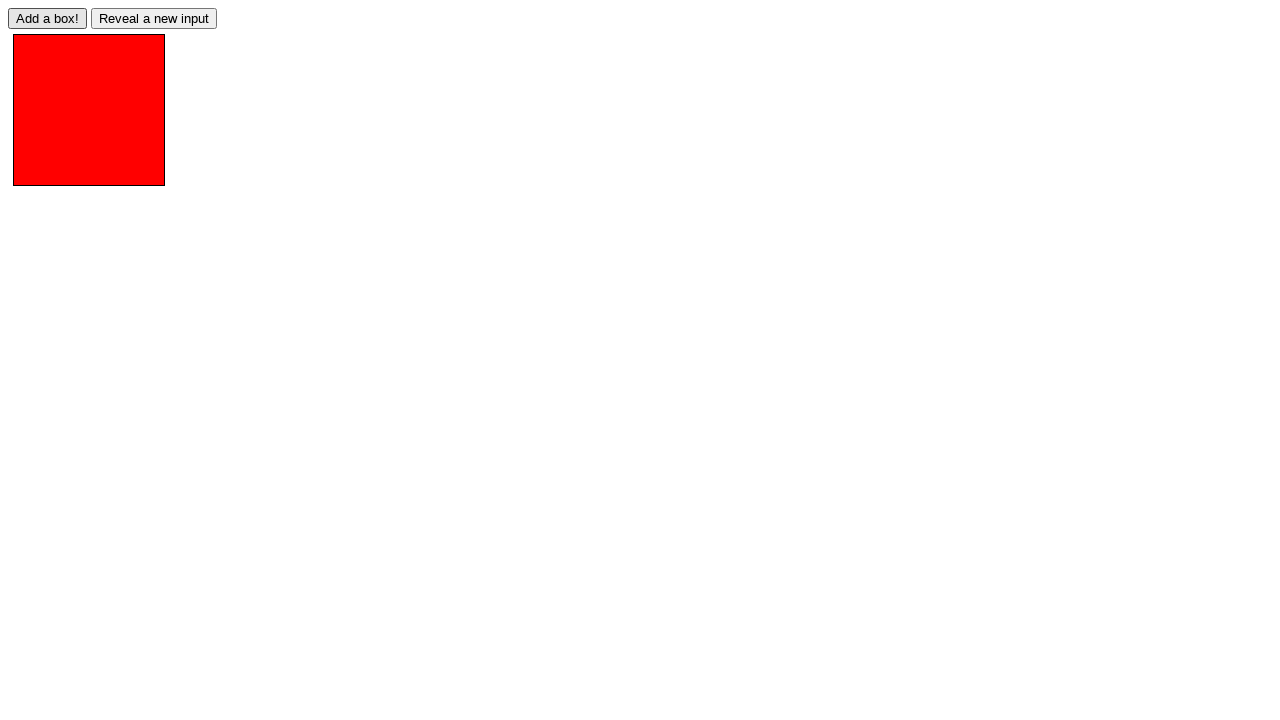